Tests state dropdown functionality by selecting multiple states sequentially and verifying the final selection is California.

Starting URL: http://practice.cydeo.com/dropdown

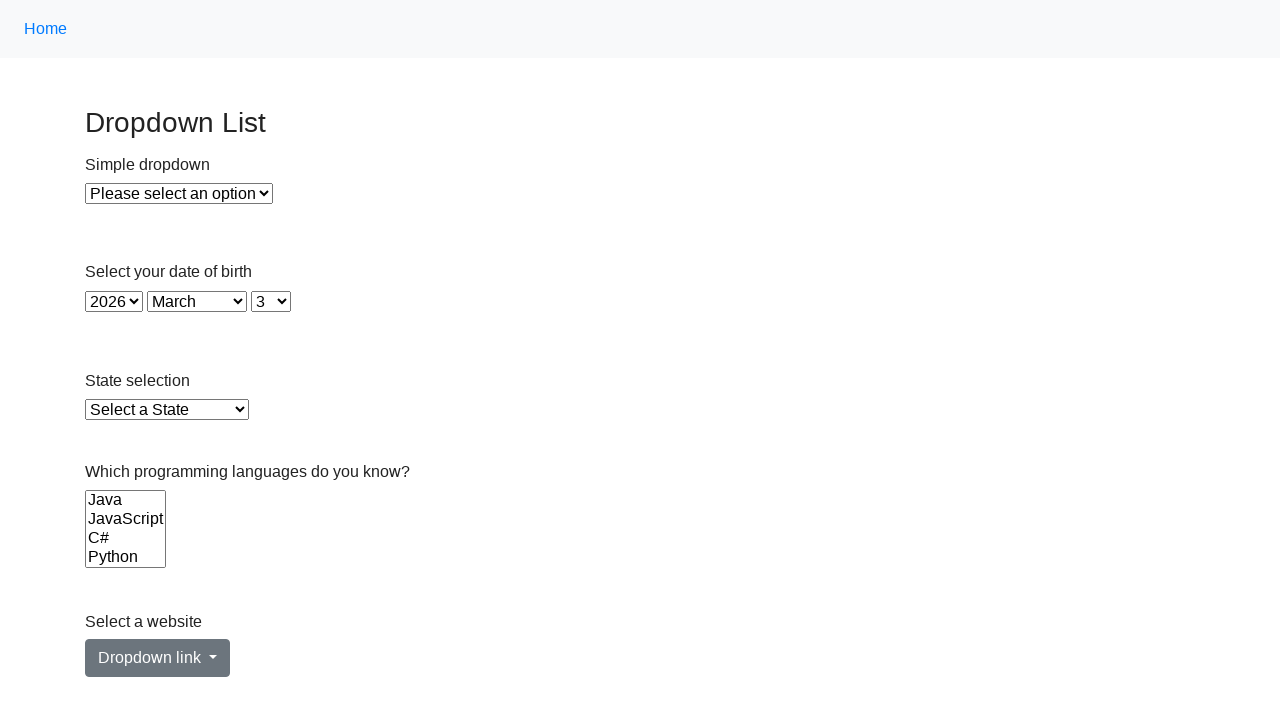

Selected Illinois (IL) from state dropdown on select#state
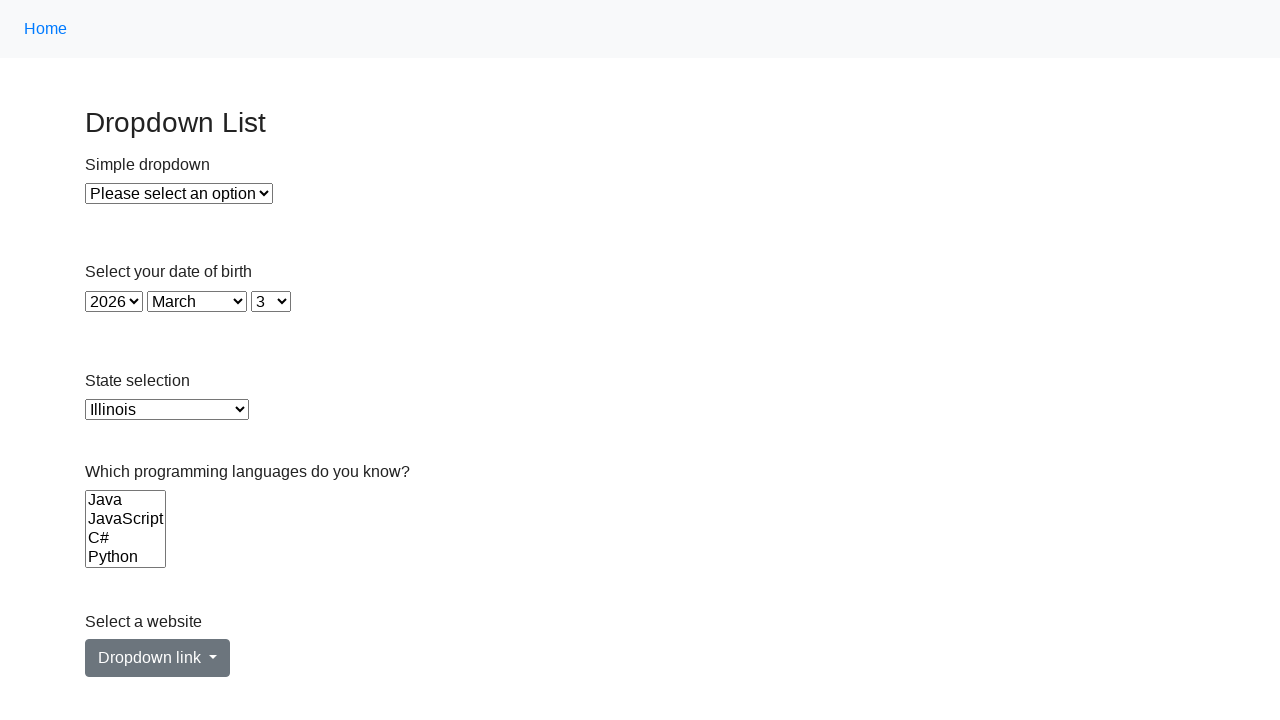

Selected Virginia (VA) from state dropdown on select#state
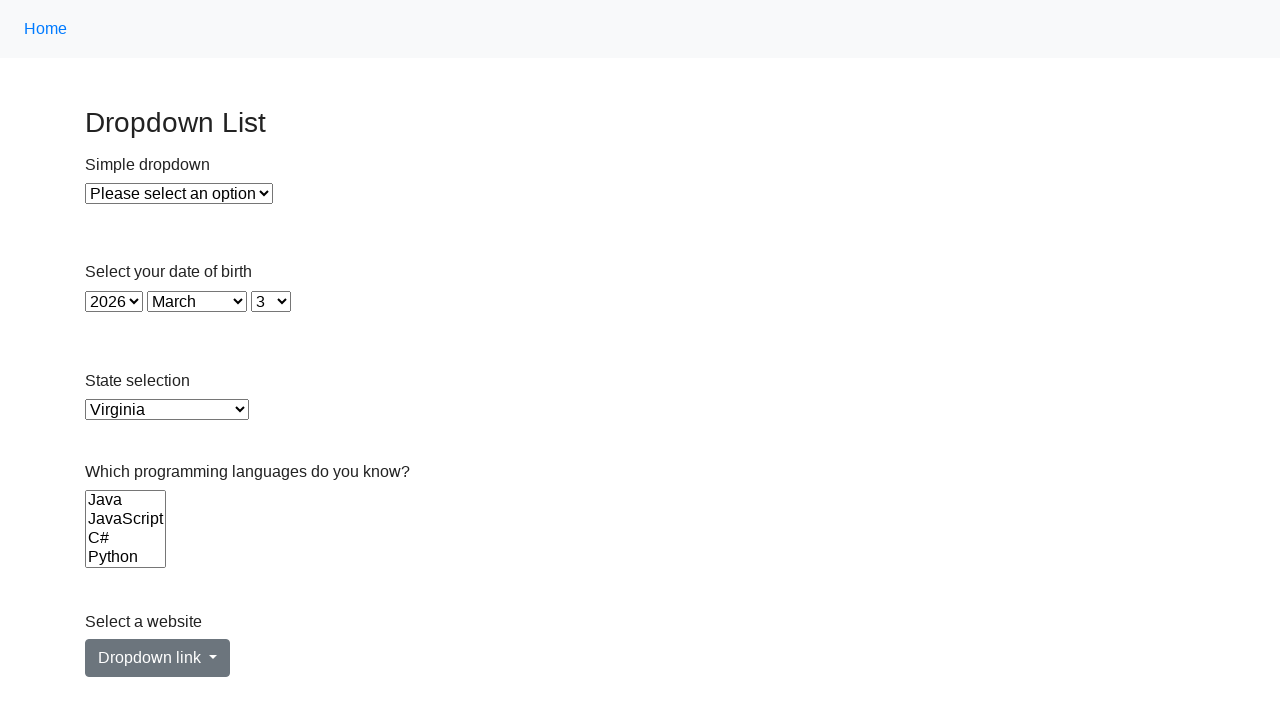

Selected option at index 5 (California) from state dropdown on select#state
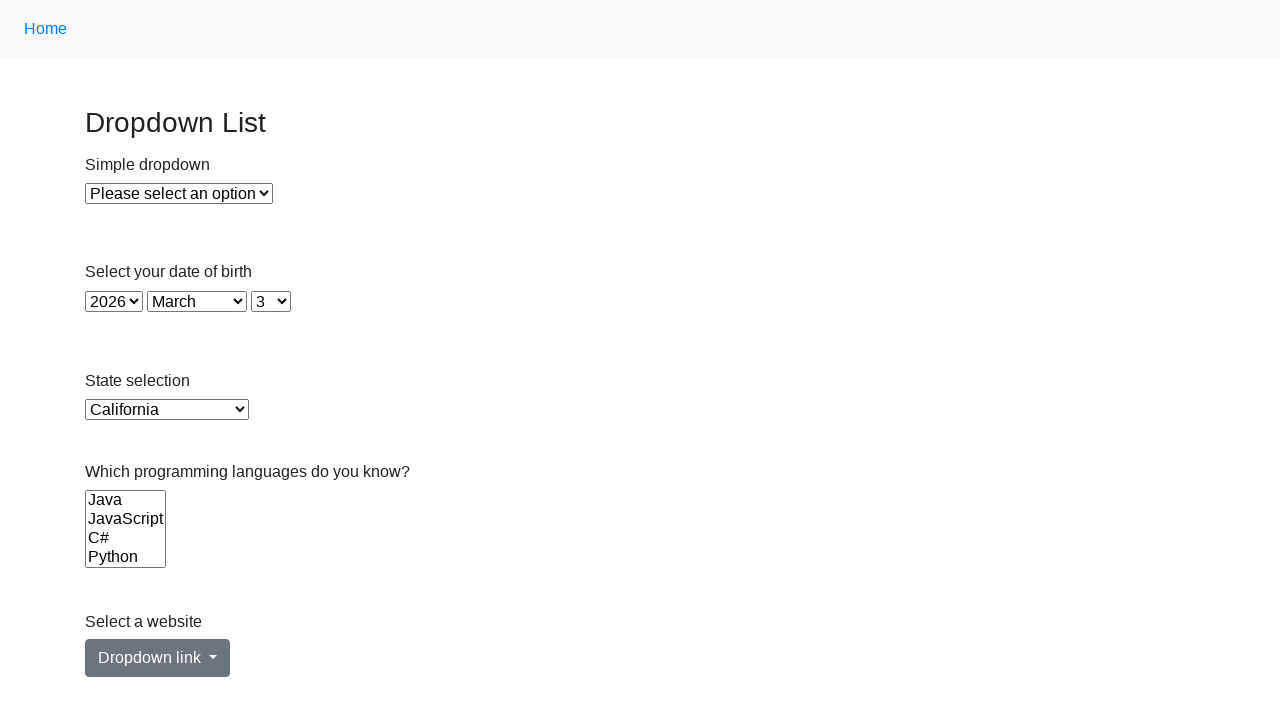

Retrieved selected state option text
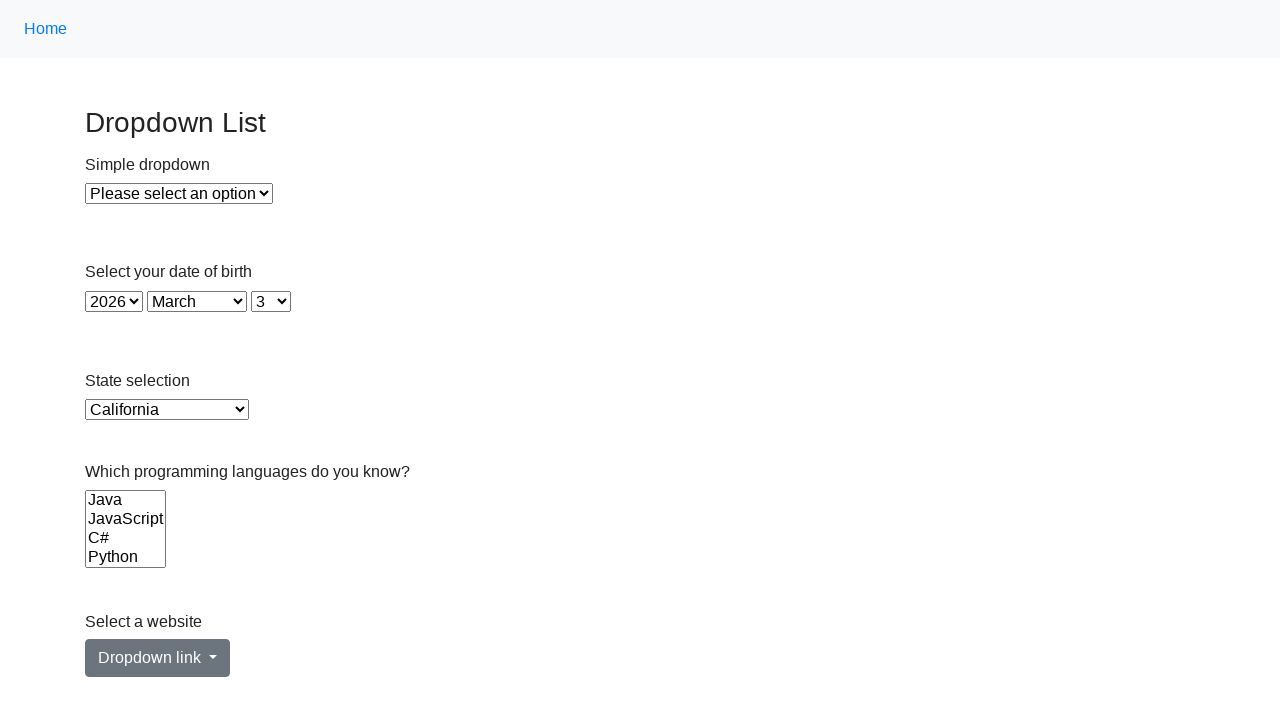

Verified final selection is California
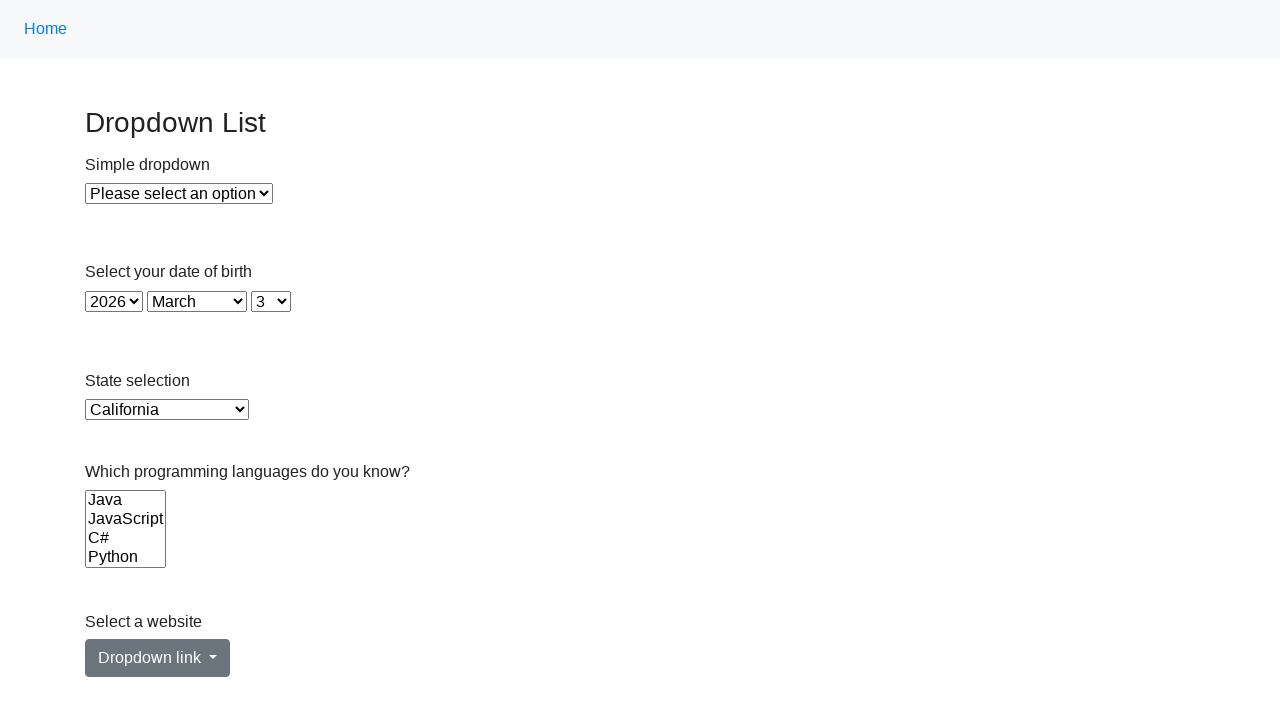

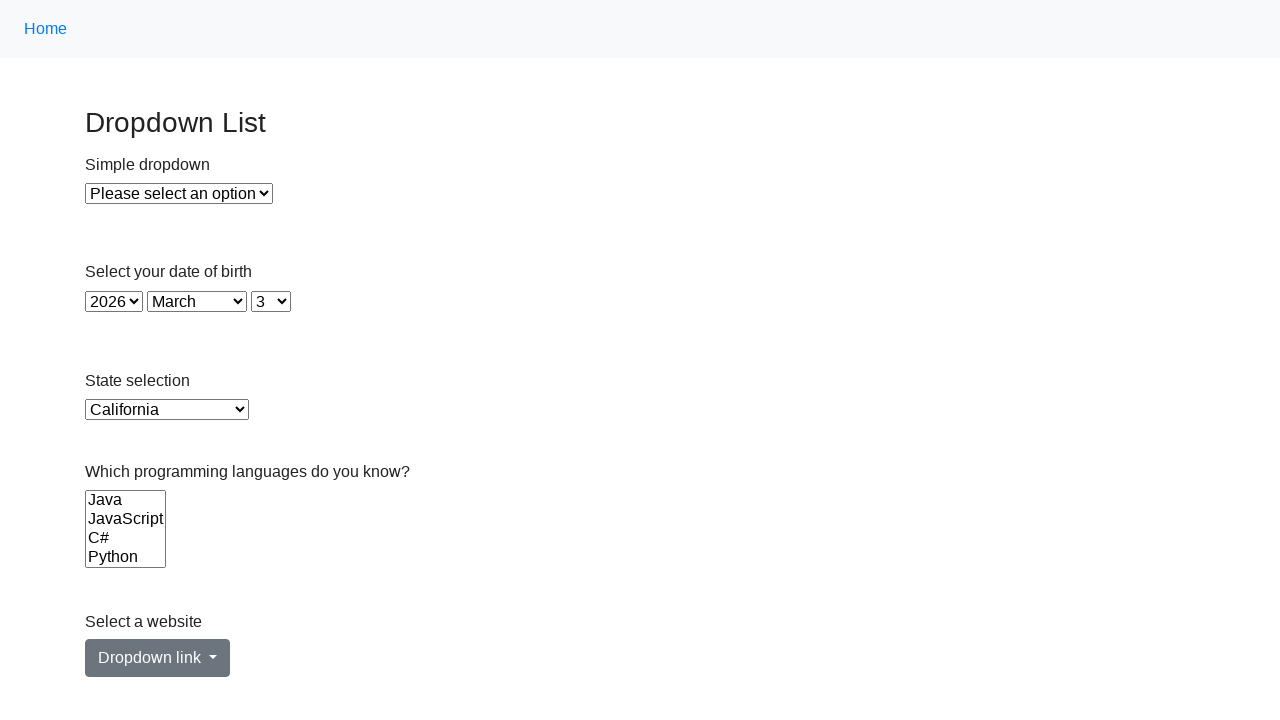